Tests filtering to display only active (incomplete) items

Starting URL: https://demo.playwright.dev/todomvc

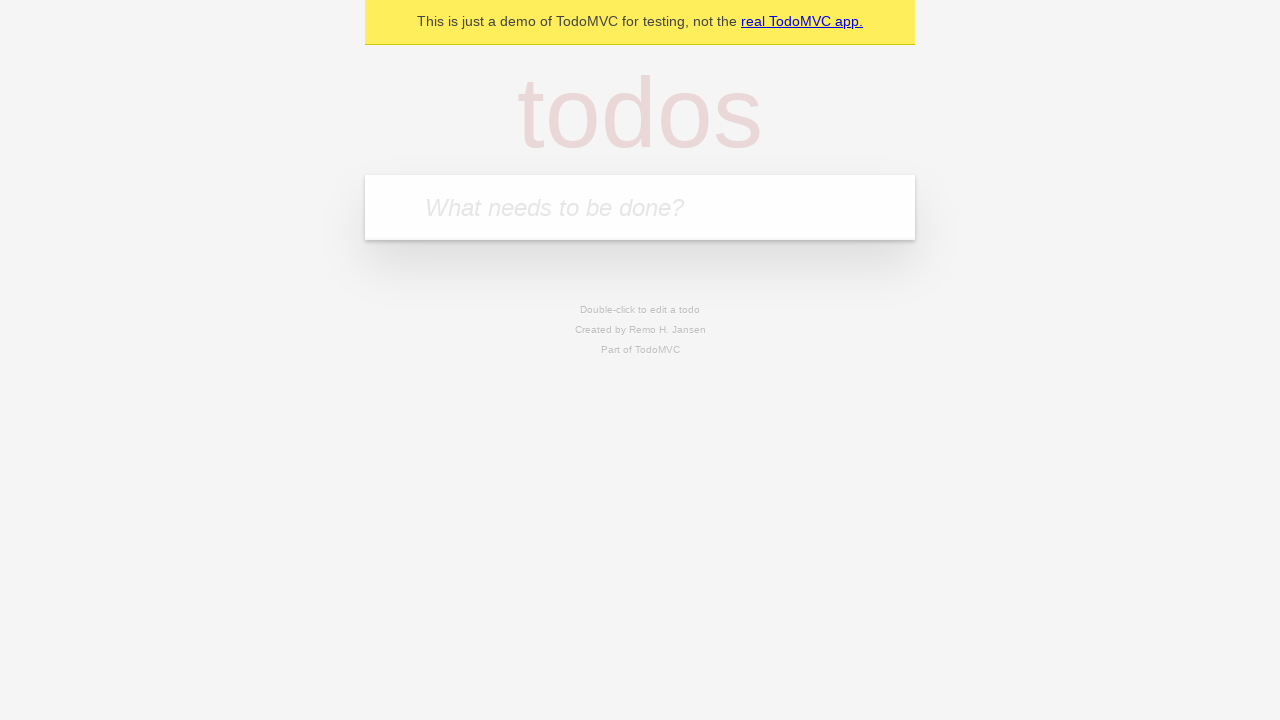

Filled todo input with 'buy some cheese' on internal:attr=[placeholder="What needs to be done?"i]
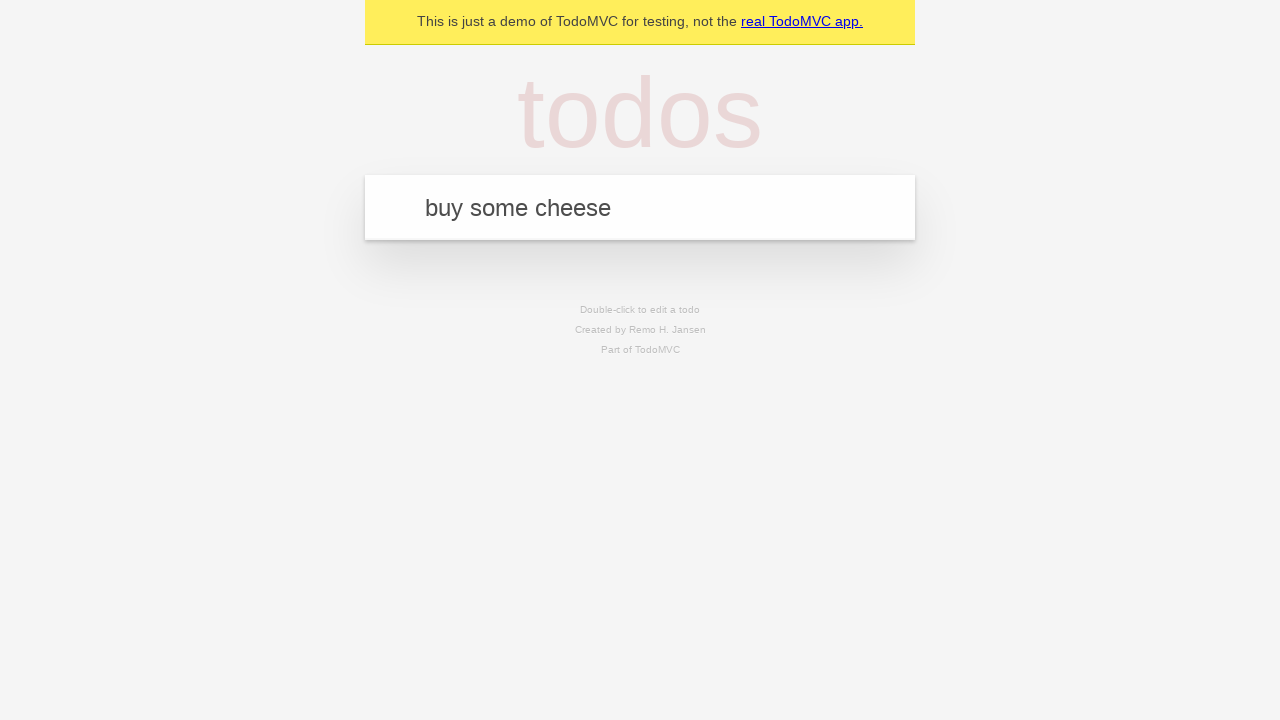

Pressed Enter to add todo 'buy some cheese' on internal:attr=[placeholder="What needs to be done?"i]
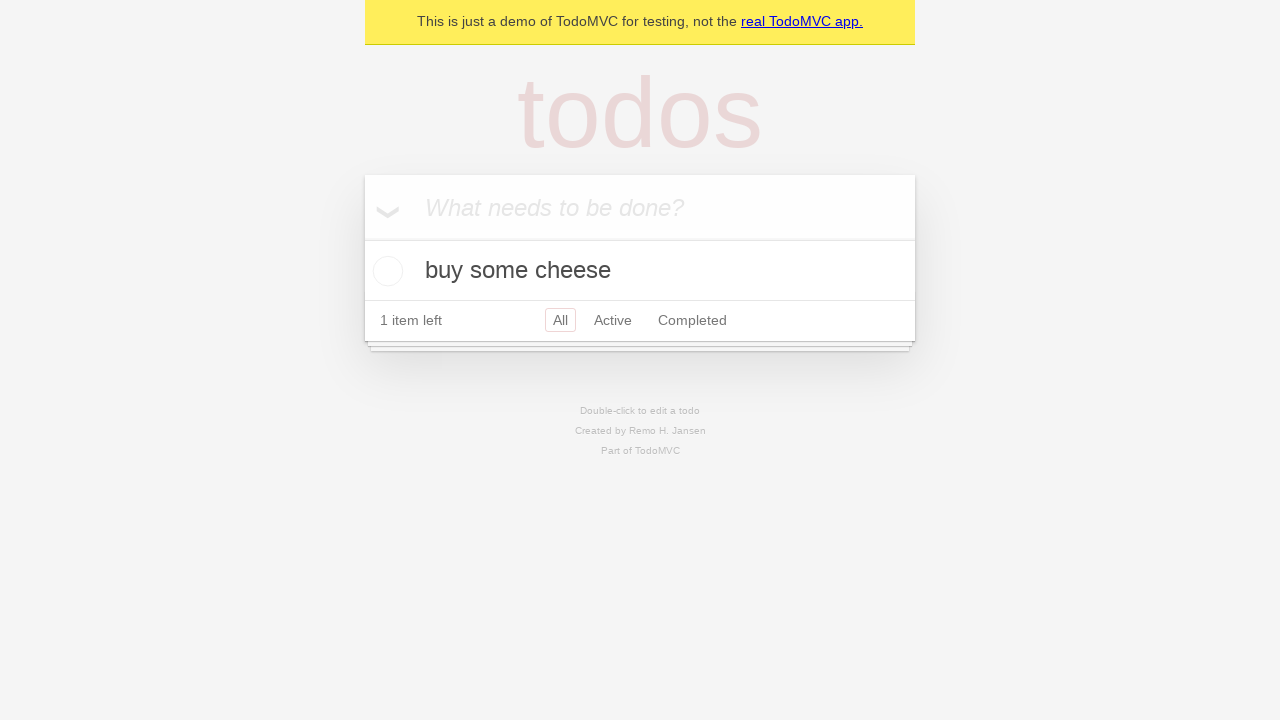

Filled todo input with 'feed the cat' on internal:attr=[placeholder="What needs to be done?"i]
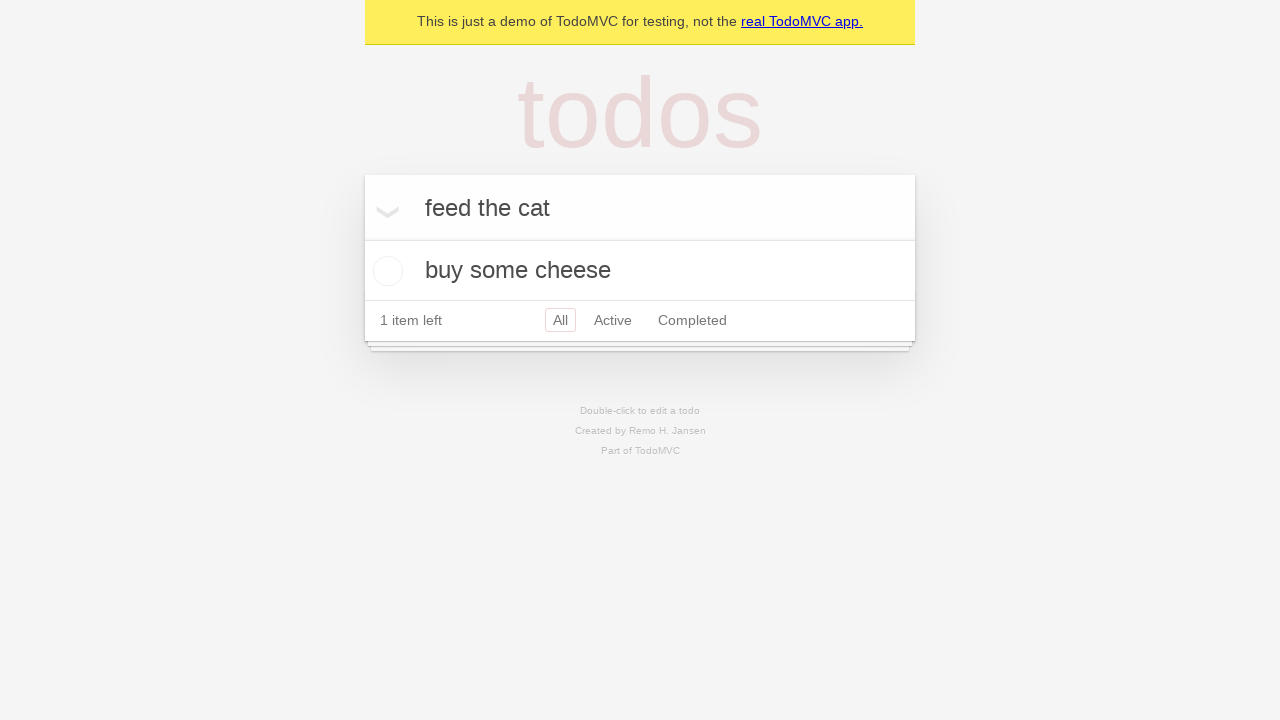

Pressed Enter to add todo 'feed the cat' on internal:attr=[placeholder="What needs to be done?"i]
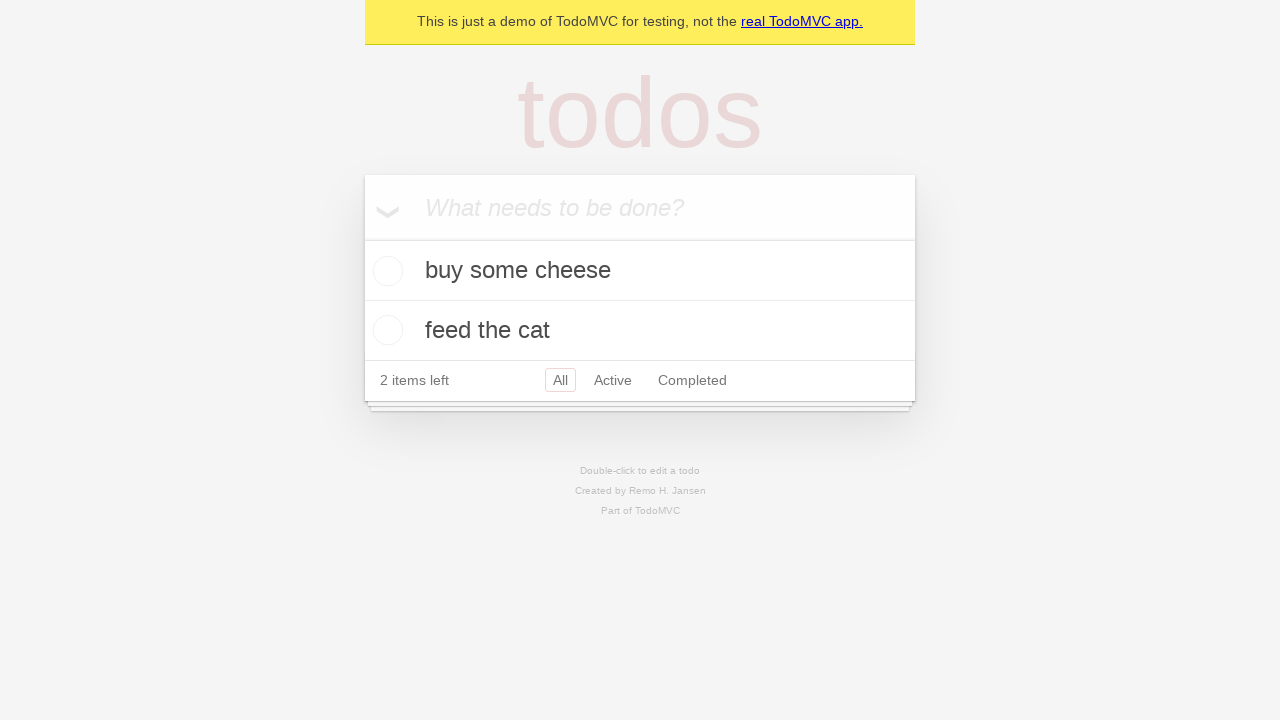

Filled todo input with 'book a doctors appointment' on internal:attr=[placeholder="What needs to be done?"i]
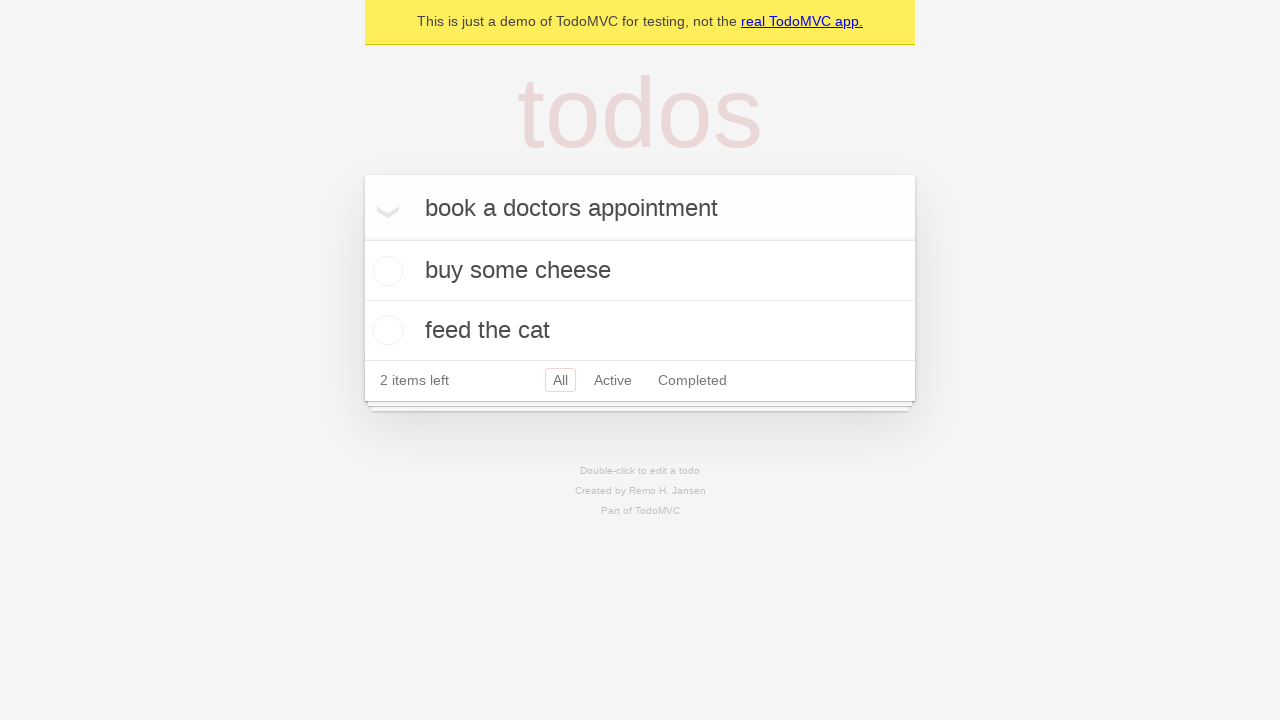

Pressed Enter to add todo 'book a doctors appointment' on internal:attr=[placeholder="What needs to be done?"i]
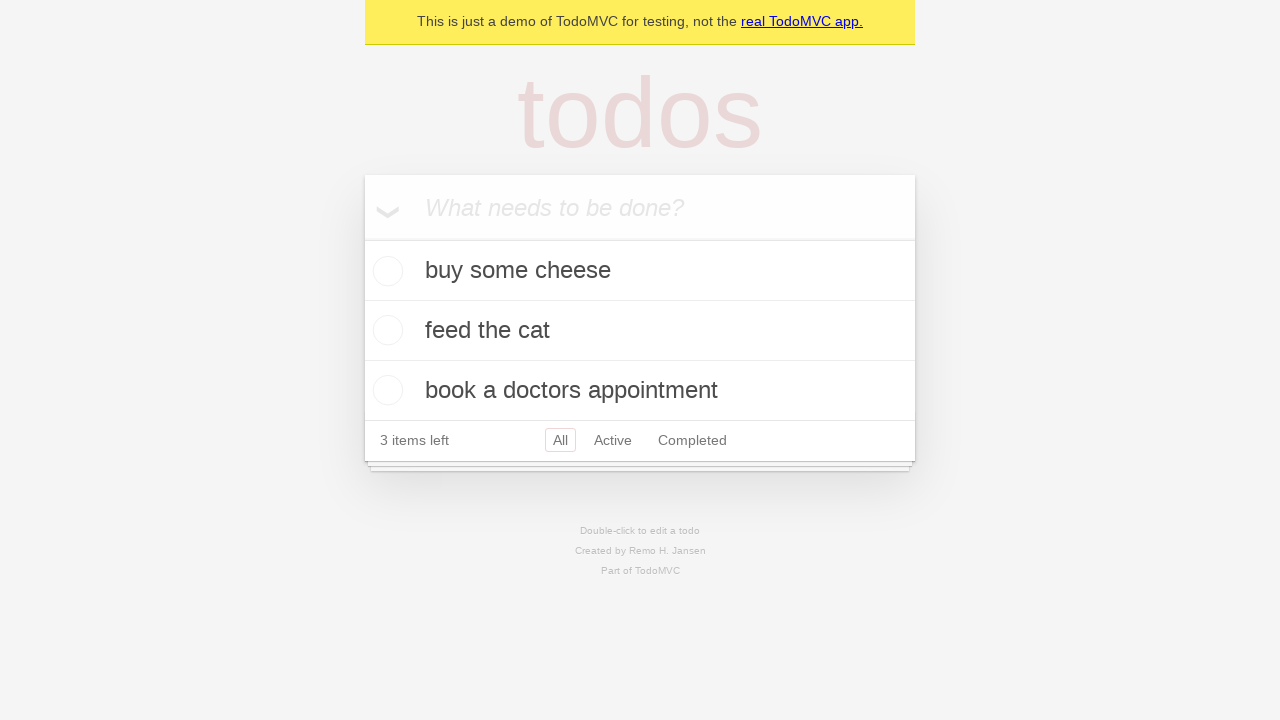

All 3 todos loaded successfully
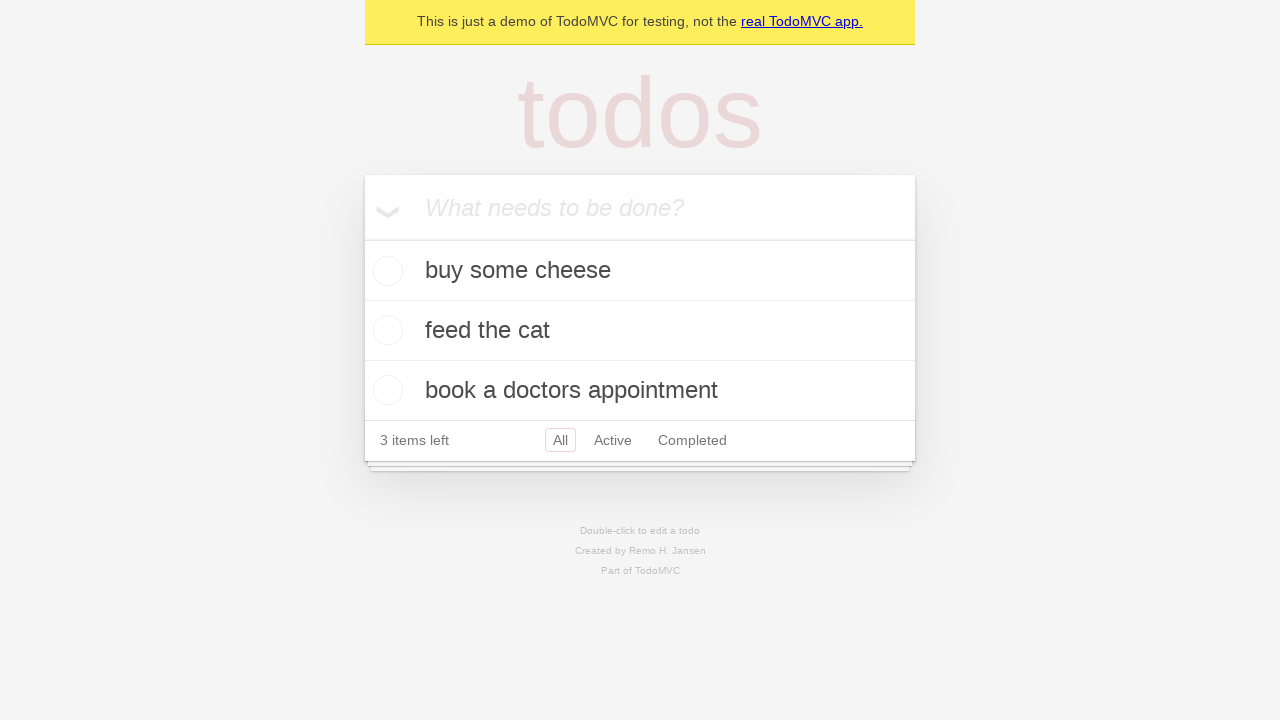

Marked second todo as complete at (385, 330) on internal:testid=[data-testid="todo-item"s] >> nth=1 >> internal:role=checkbox
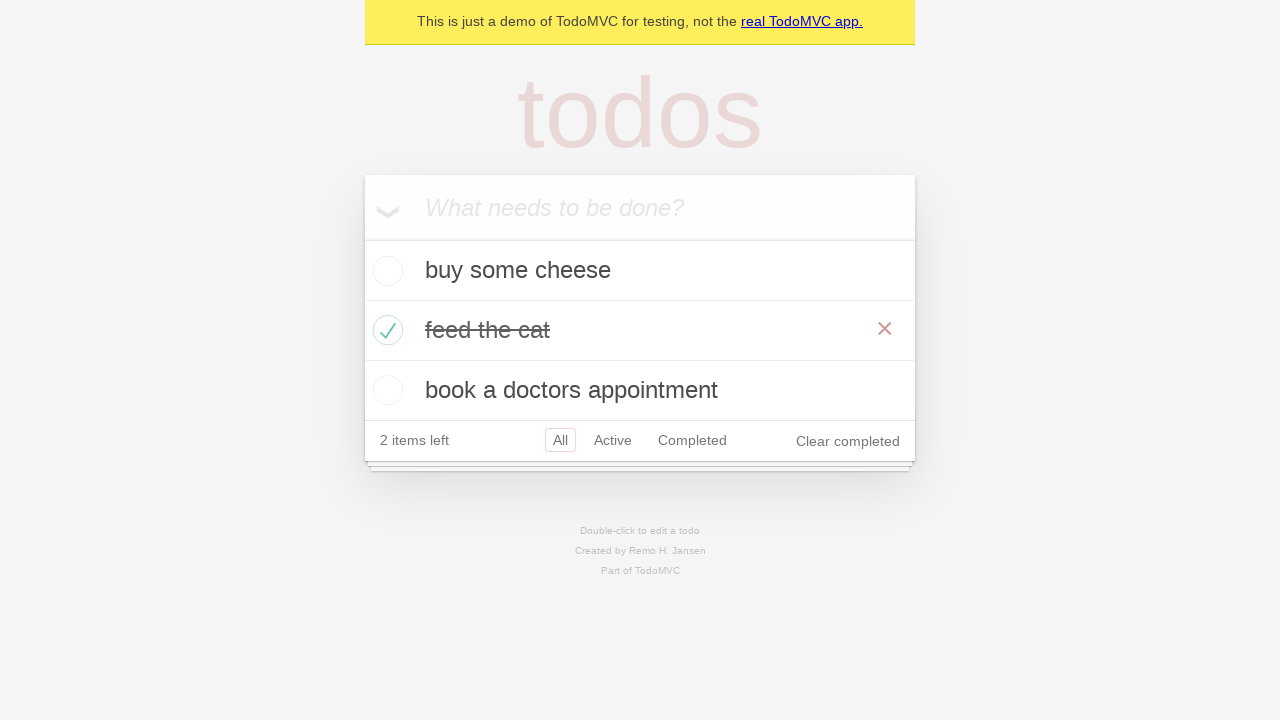

Clicked Active filter to display only incomplete items at (613, 440) on internal:role=link[name="Active"i]
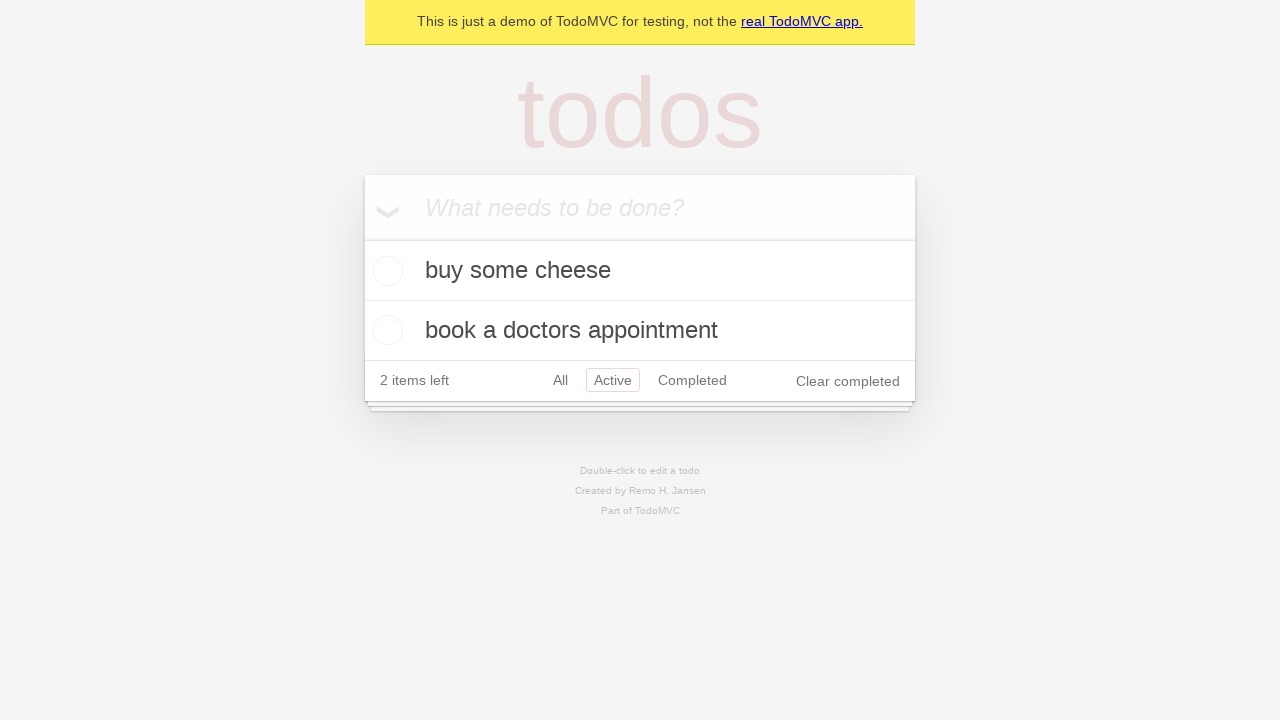

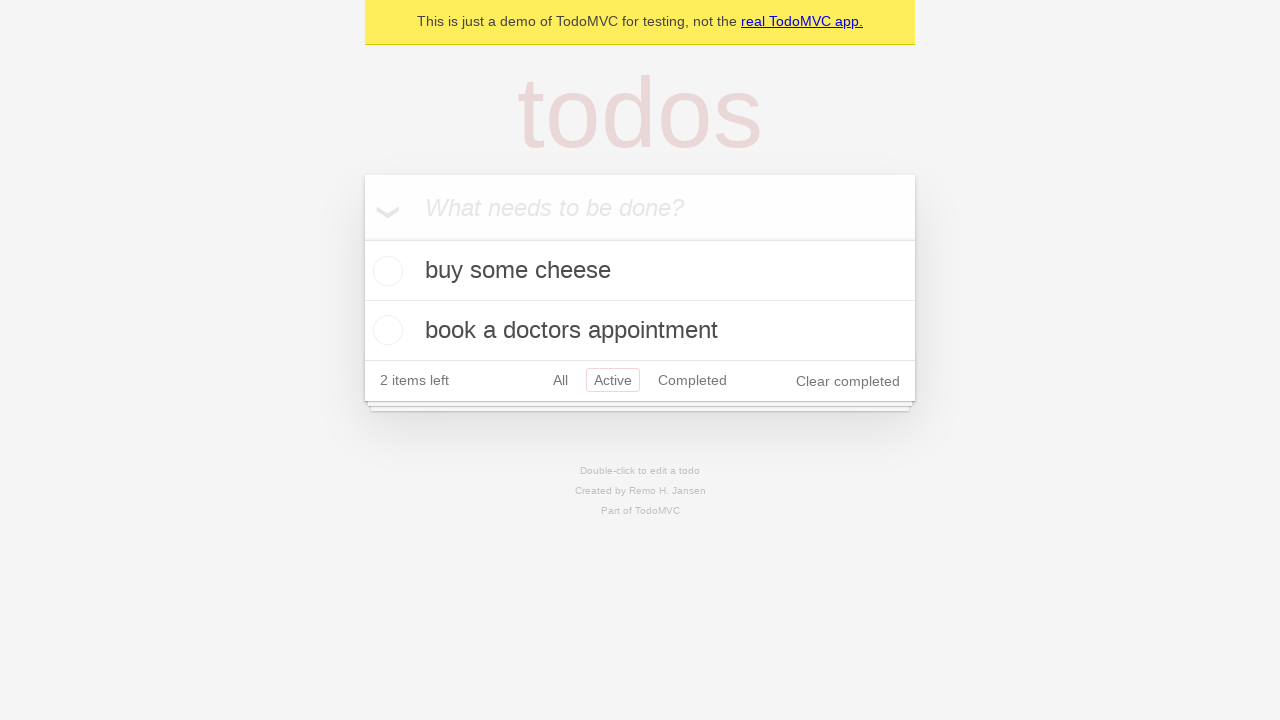